Tests selecting the 25th day from the currently displayed month in the date picker calendar

Starting URL: https://testautomationpractice.blogspot.com/

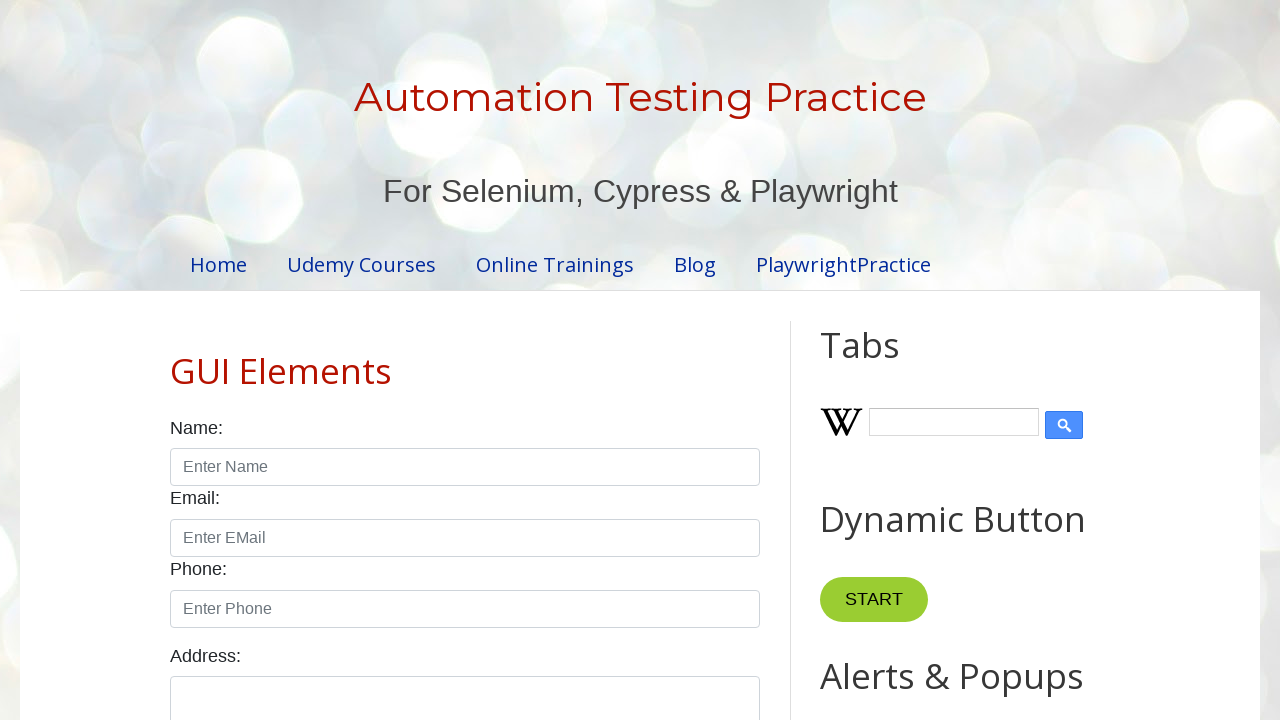

Clicked on the datepicker to open the calendar at (515, 360) on #datepicker
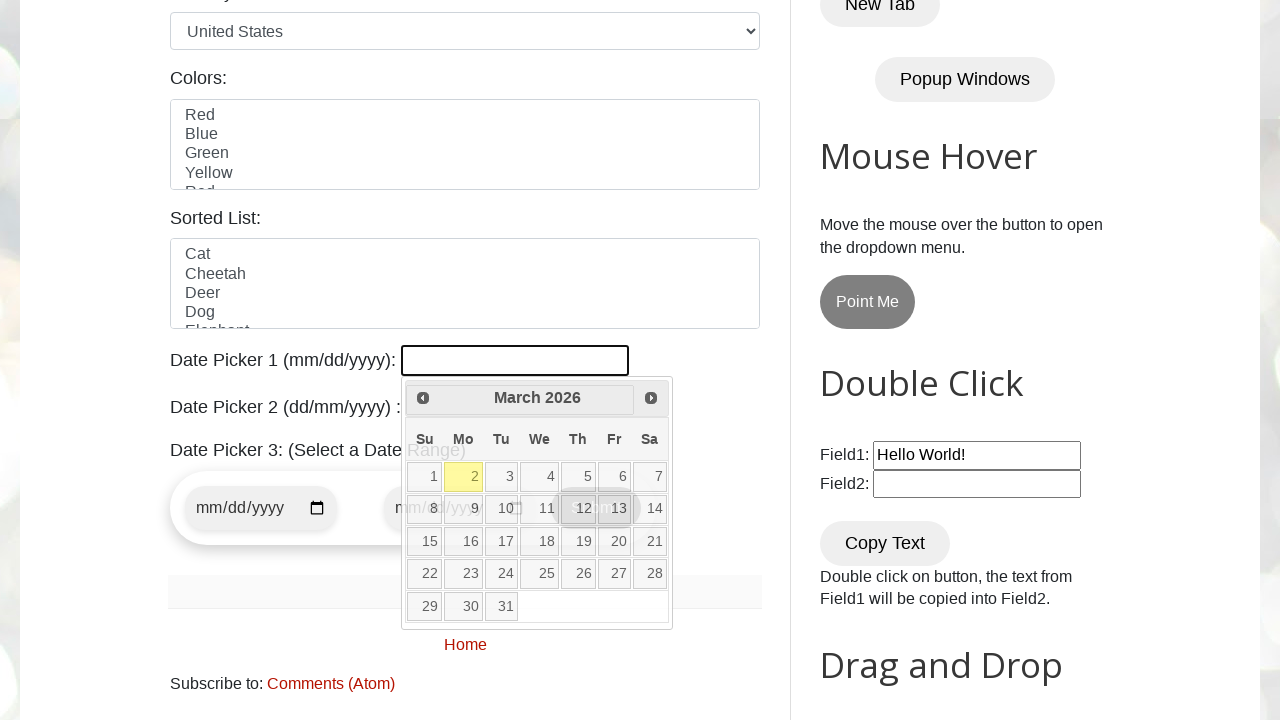

Selected the 25th day from the date picker calendar at (540, 574) on xpath=//a[@class='ui-state-default'][text()='25']
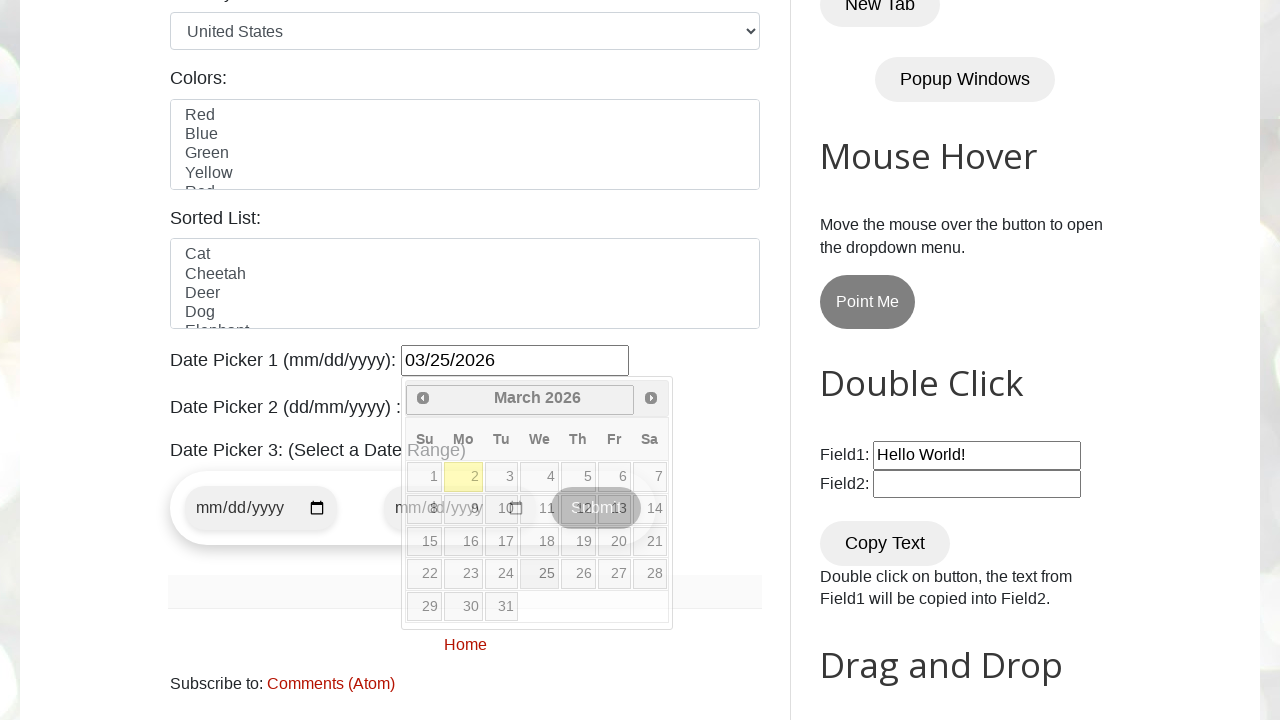

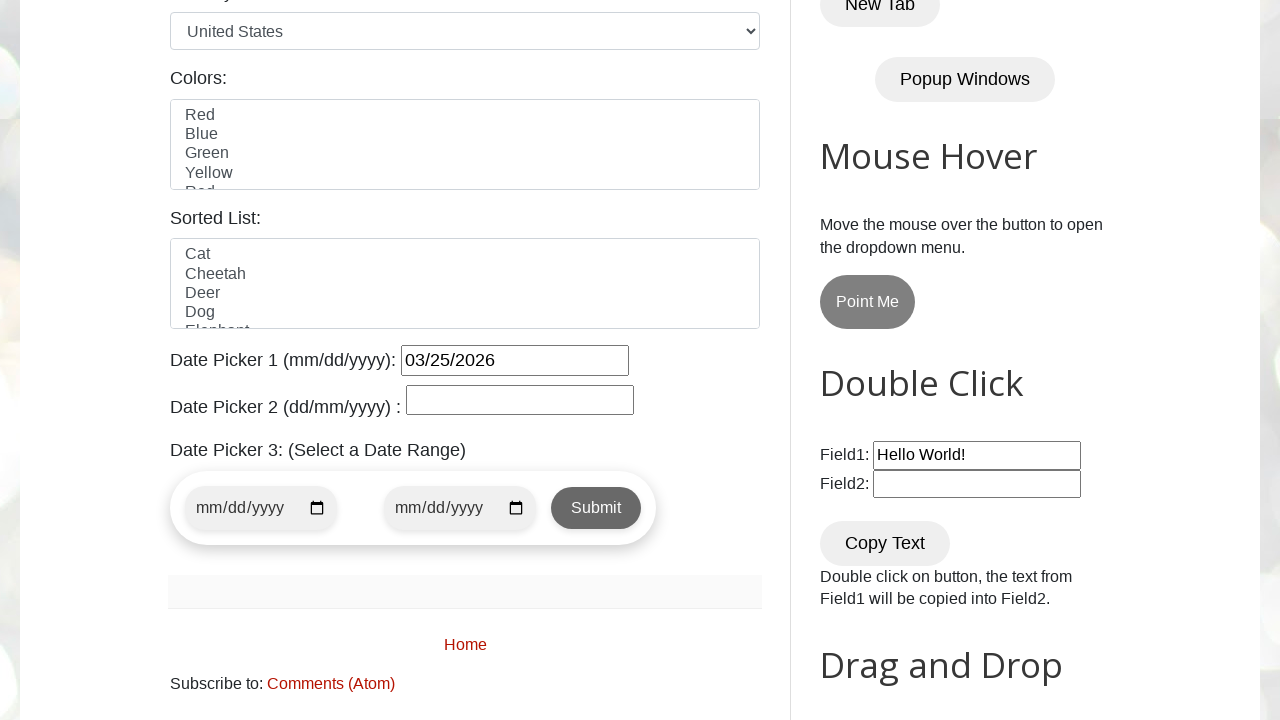